Navigates to a Chinese financial disclosure page for a stock and clicks the "年报" (Annual Report) button to switch the view to annual report data.

Starting URL: https://www.cninfo.com.cn/new/disclosure/stock?orgId=gssz0000596&stockCode=000596#financialStatements

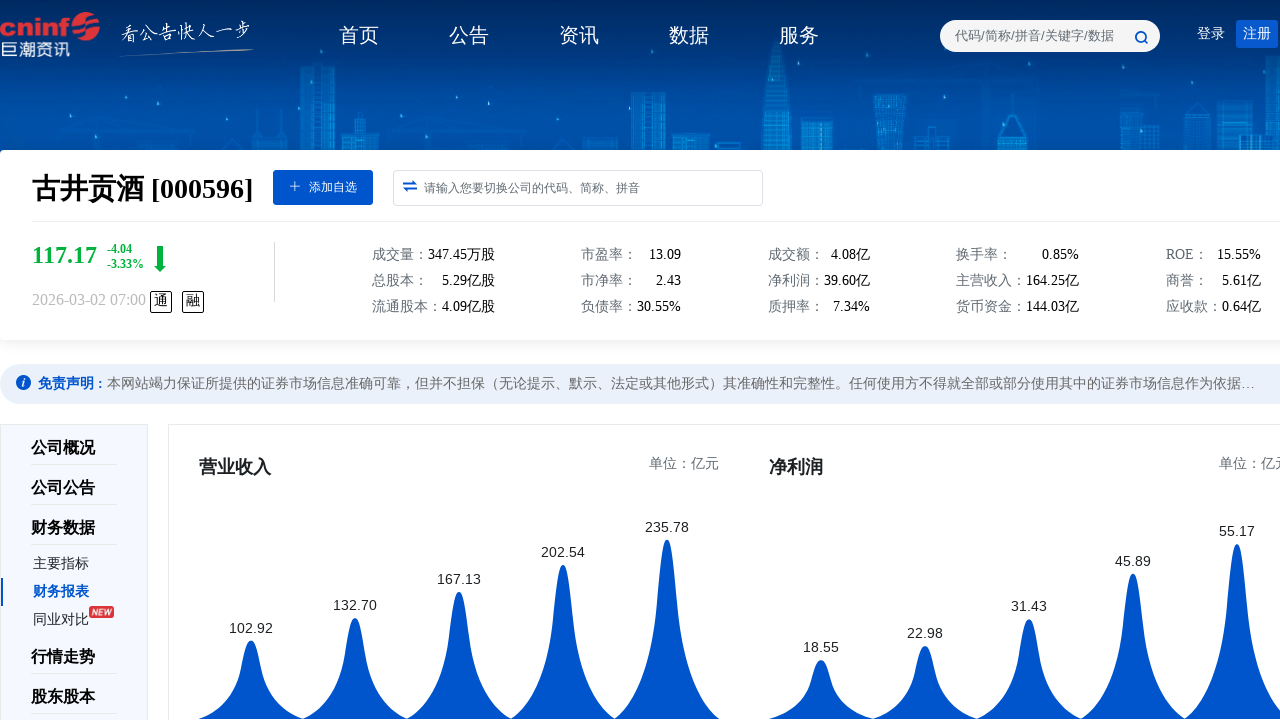

Financial statements section loaded
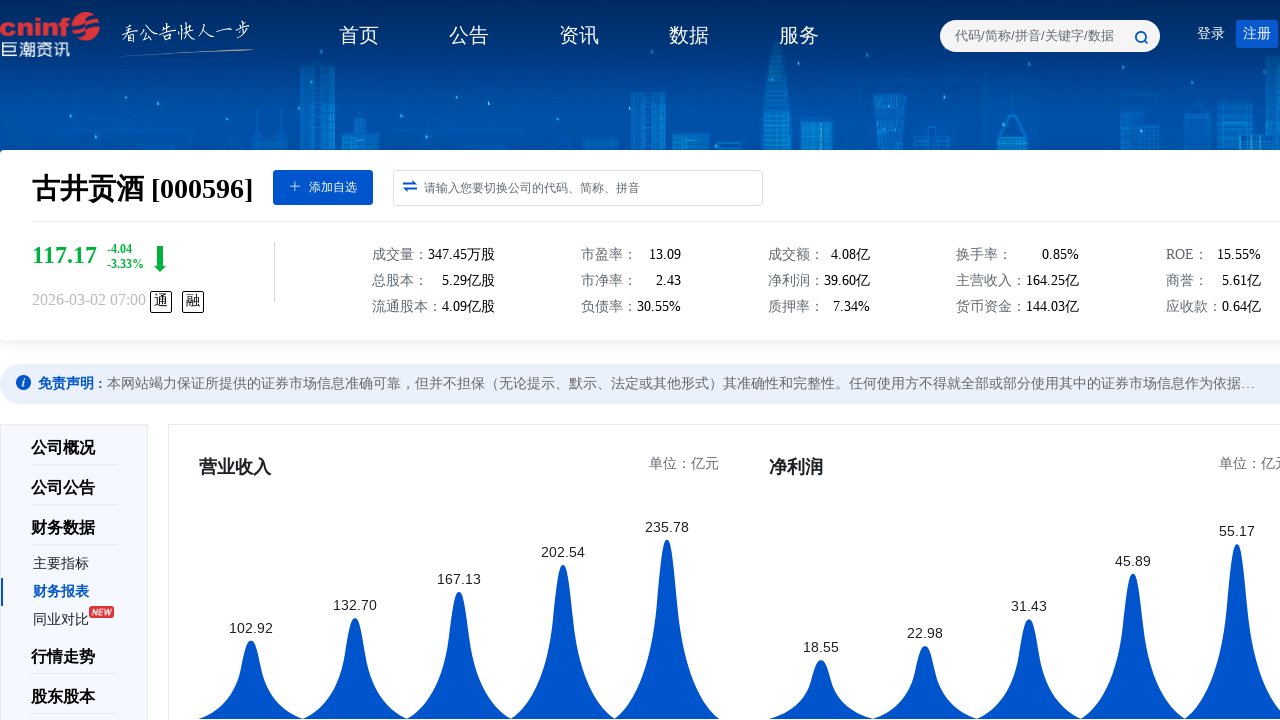

Clicked the '年报' (Annual Report) button to switch view to annual report data
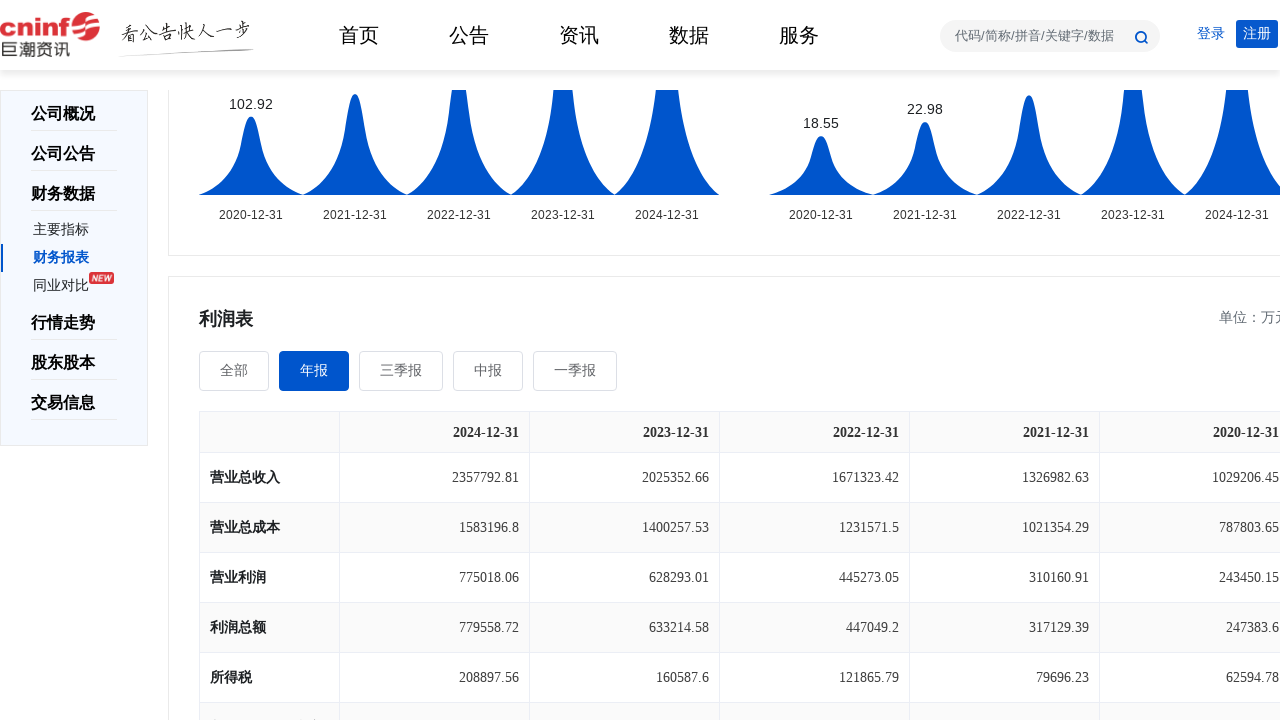

Waited for content to refresh after clicking Annual Report button
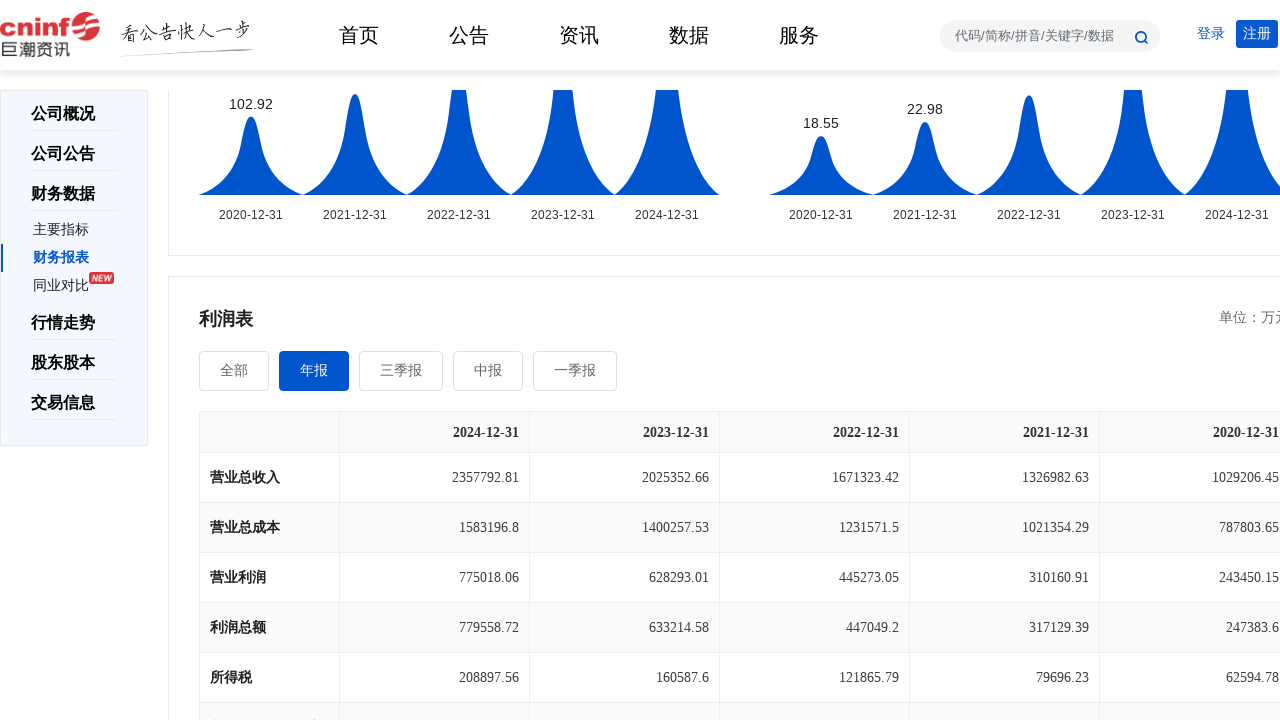

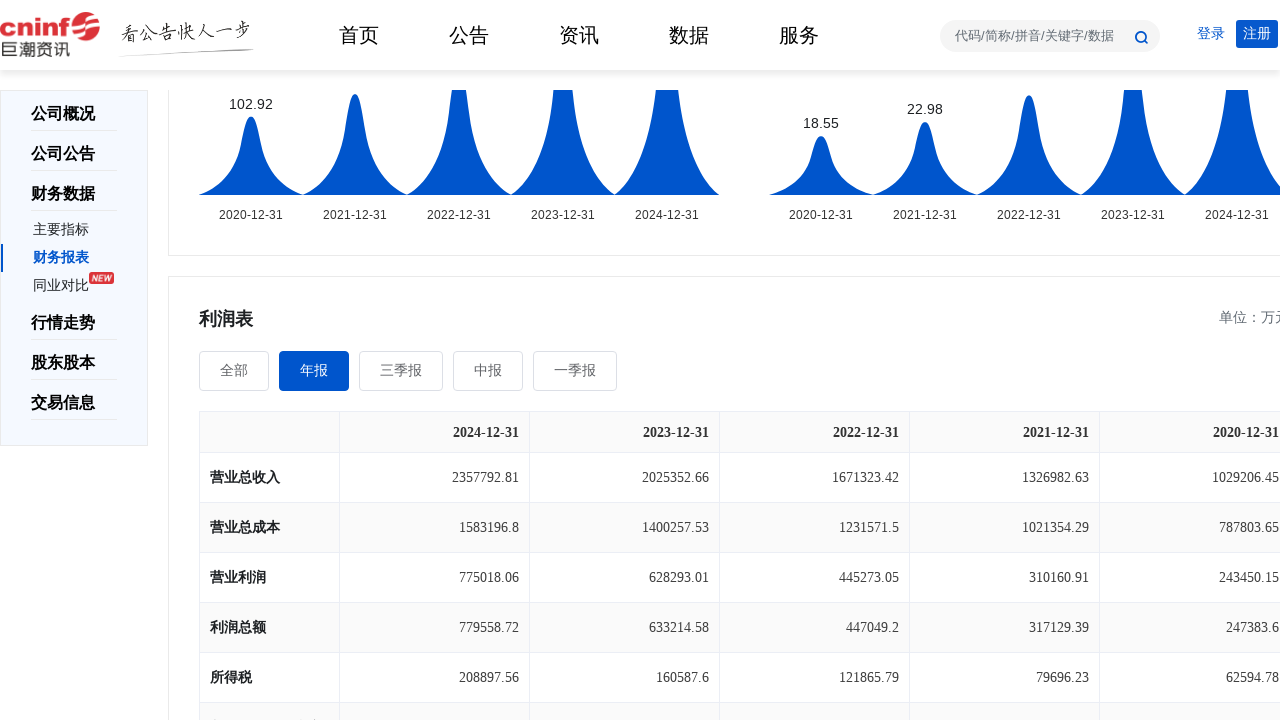